Tests dynamic loading functionality with explicit wait by clicking a button and waiting for "Hello World!" text to become visible

Starting URL: http://the-internet.herokuapp.com/dynamic_loading/2

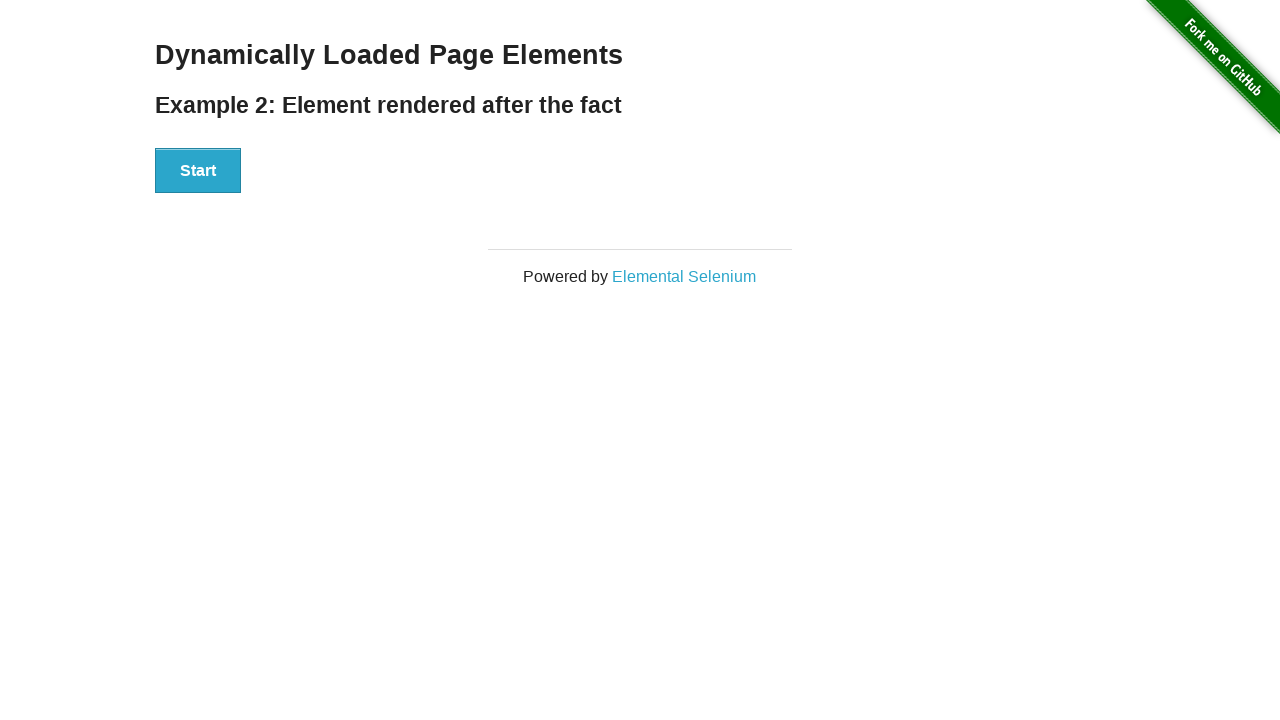

Clicked the start button to trigger dynamic loading at (198, 171) on xpath=//button
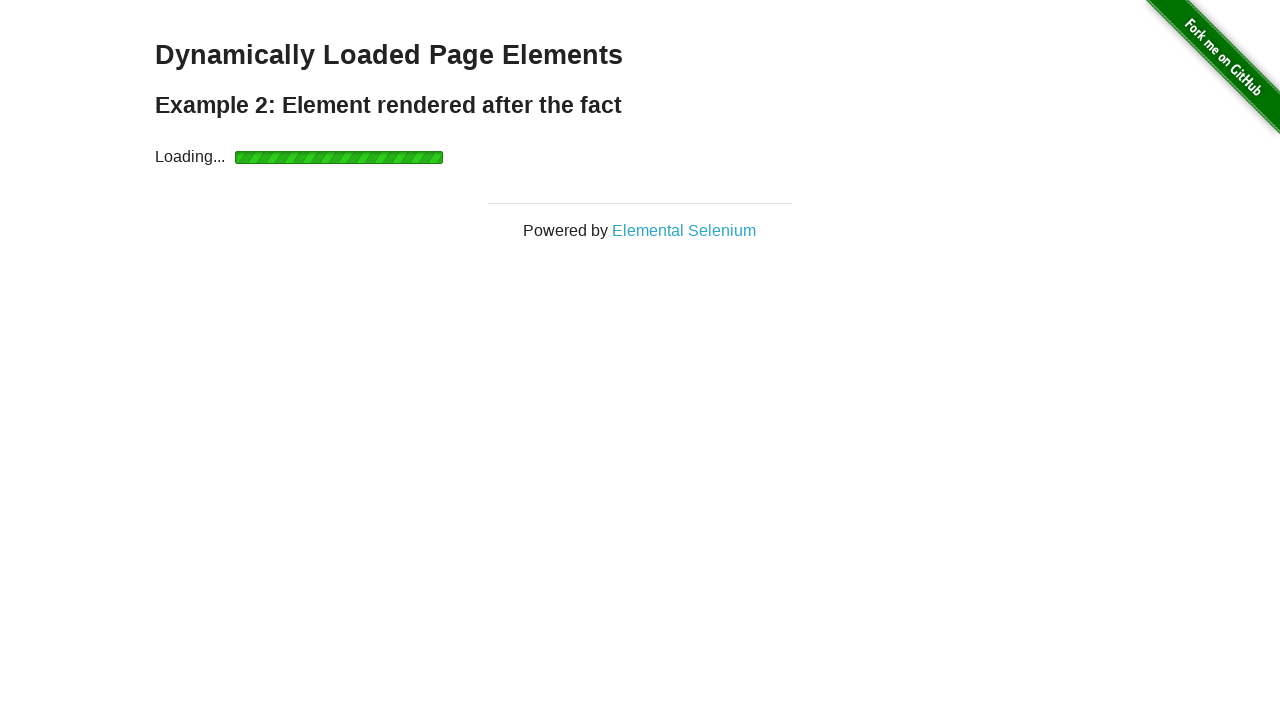

Waited for 'Hello World!' text to become visible
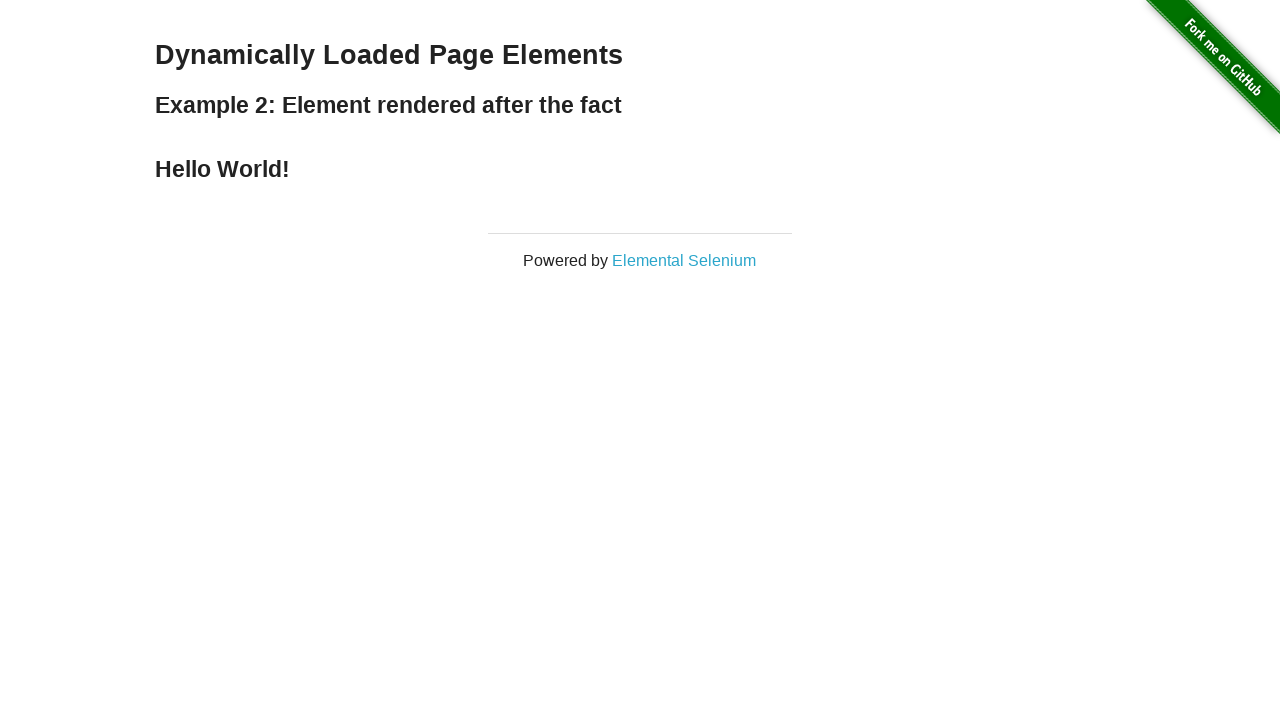

Located 'Hello World!' elements on the page
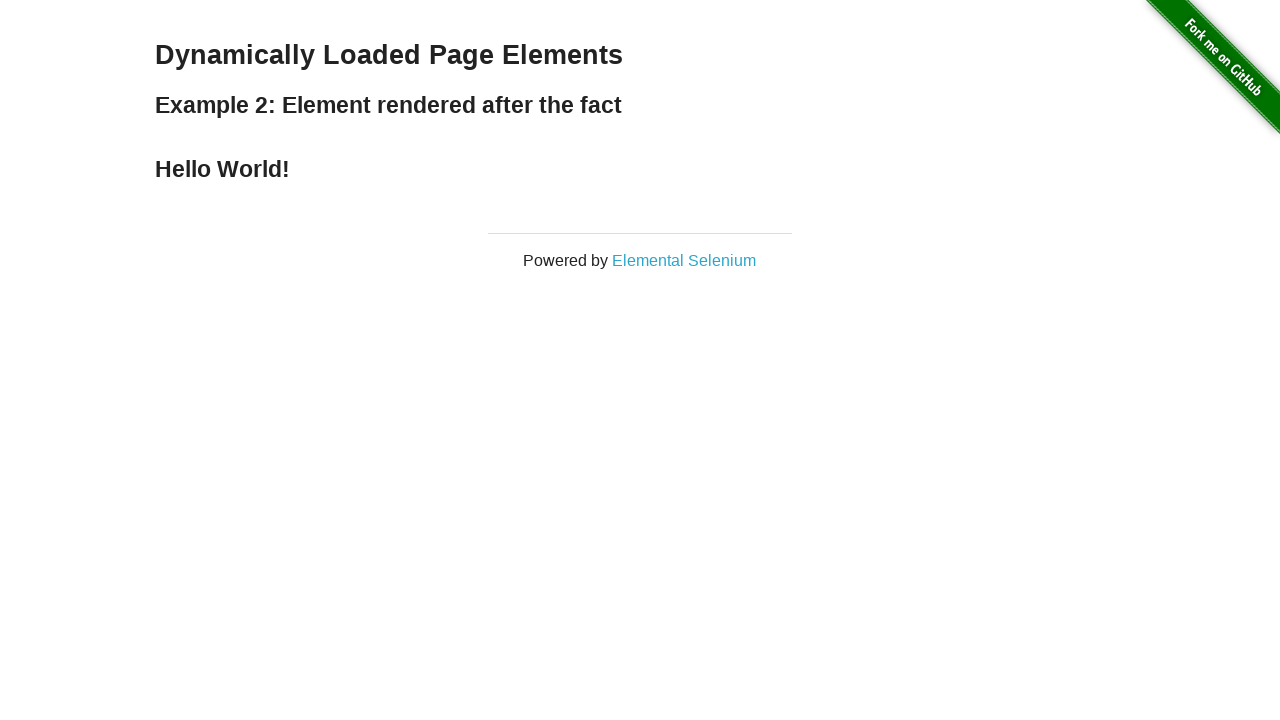

Verified exactly one 'Hello World!' element is present
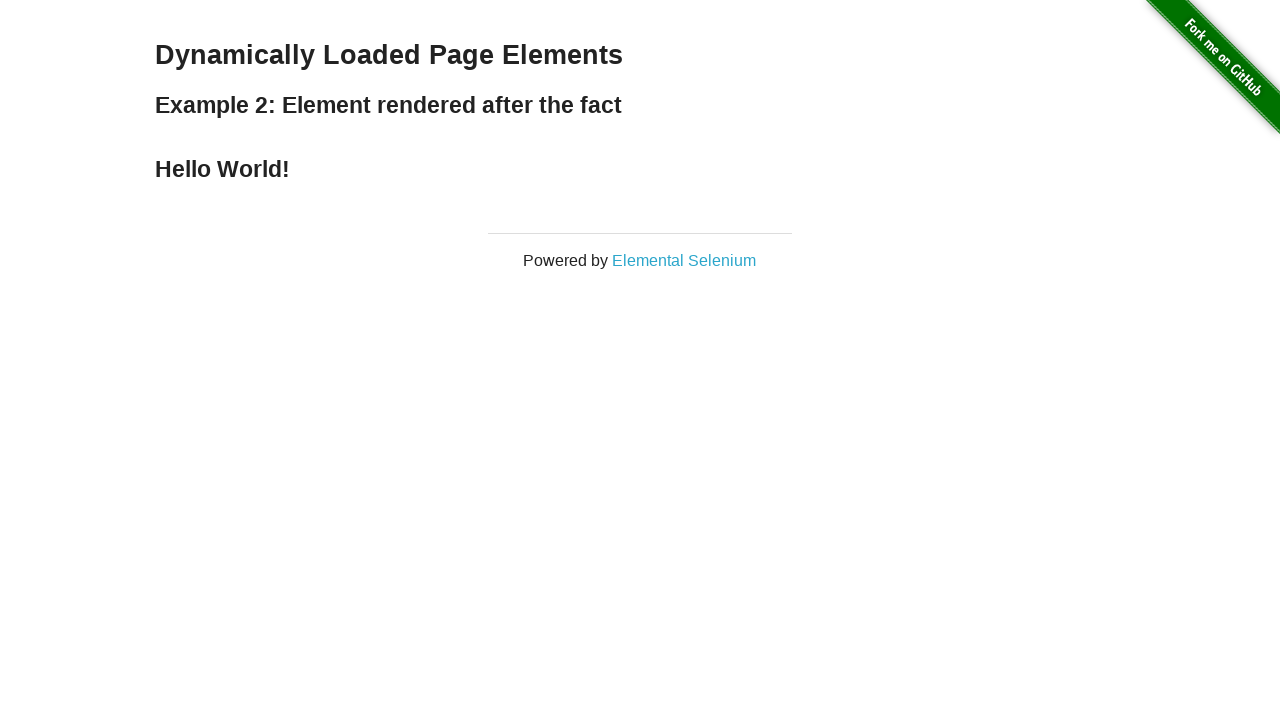

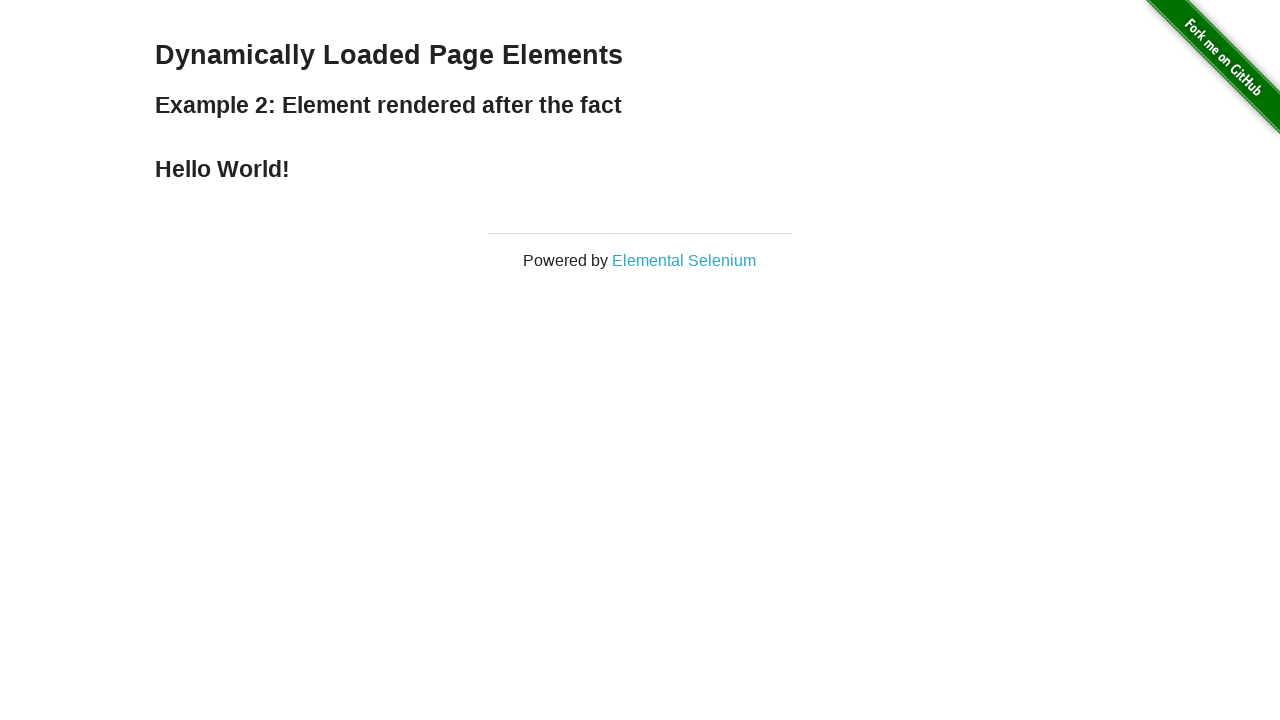